Tests the laminate calculator with laying direction set to "by room length" (index 0) and verifies panel count, price, and laminate area results.

Starting URL: https://masterskayapola.ru/kalkulyator/laminata.html

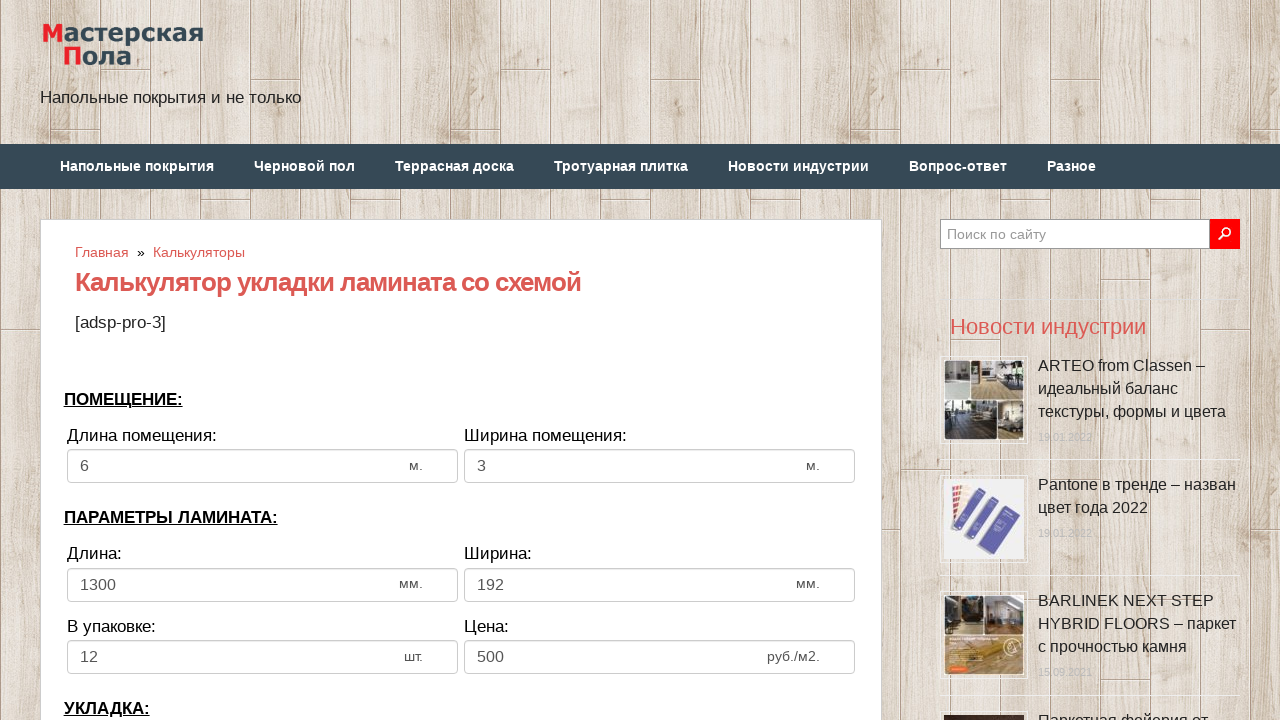

Cleared room width field on input[name='calc_roomwidth']
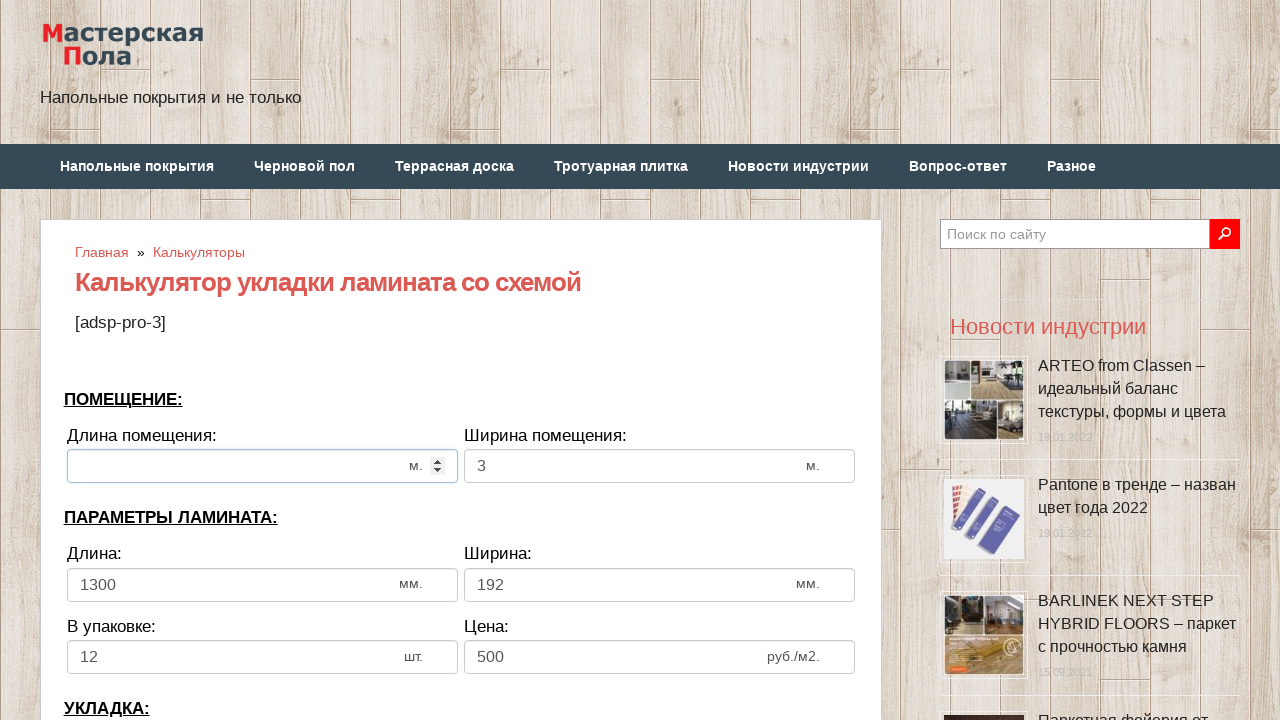

Filled room width with '11' on input[name='calc_roomwidth']
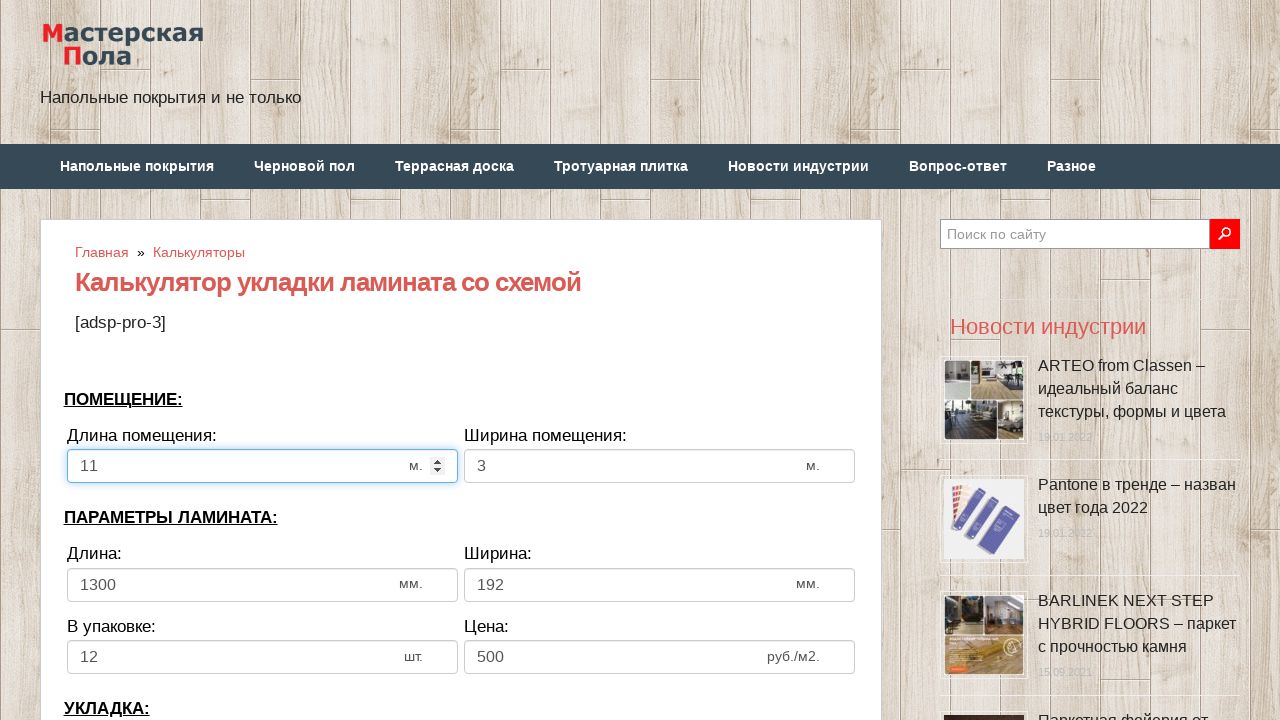

Cleared room height field on input[name='calc_roomheight']
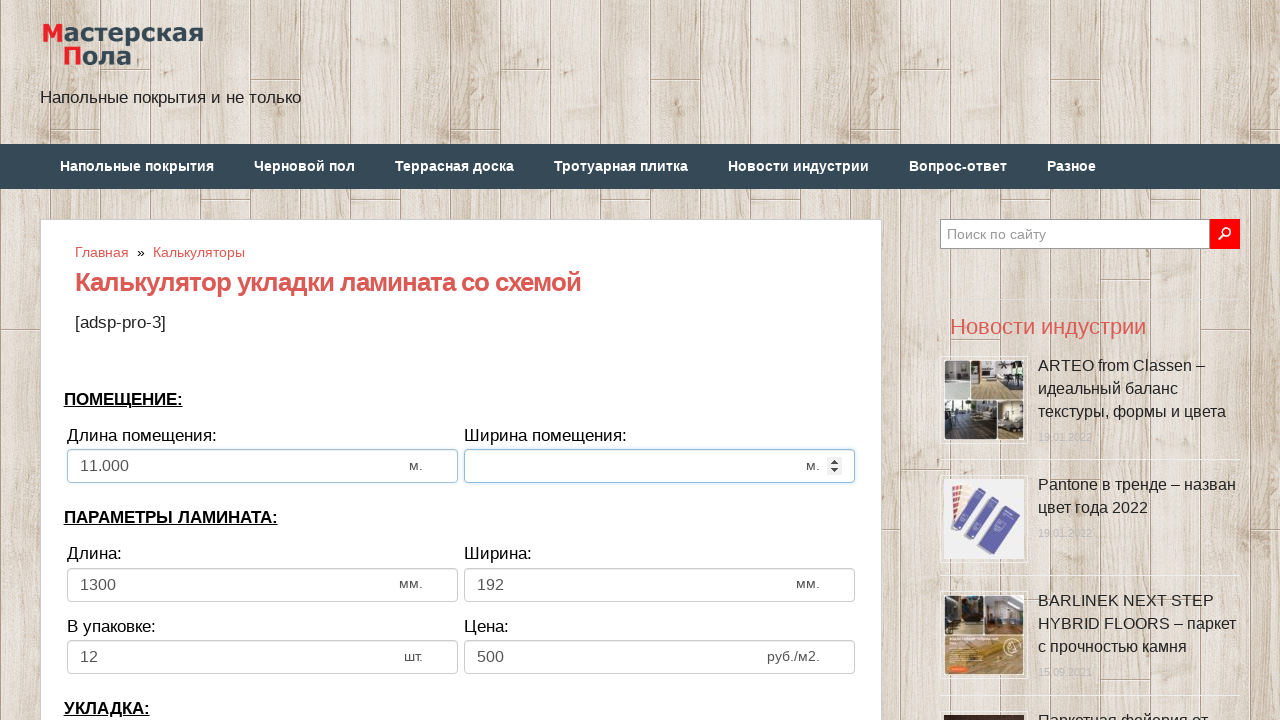

Filled room height with '10' on input[name='calc_roomheight']
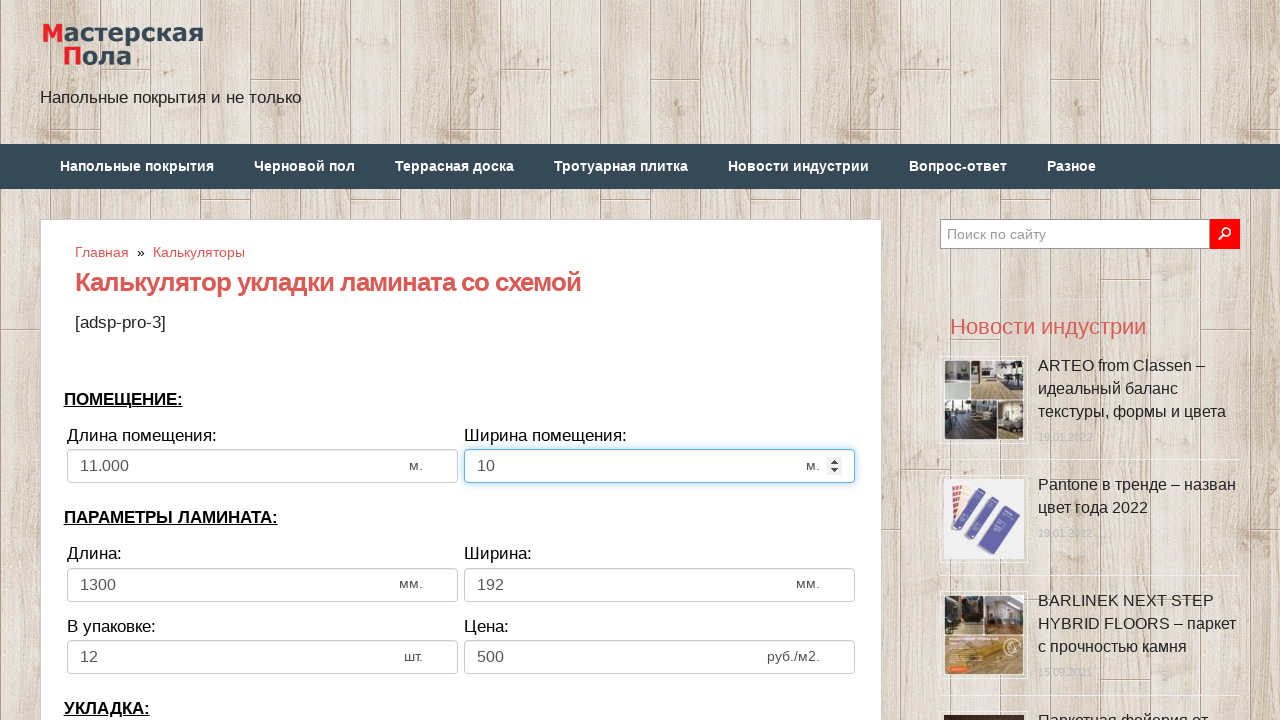

Cleared laminate width field on input[name='calc_lamwidth']
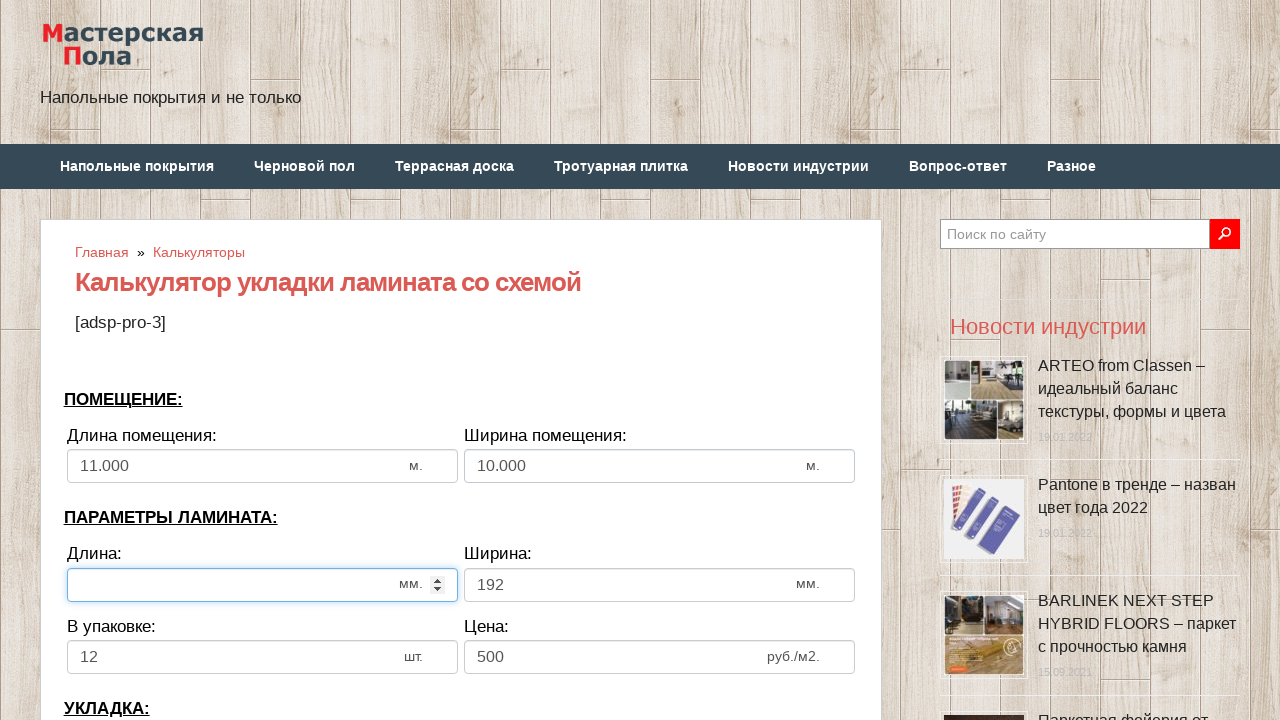

Filled laminate width with '111' on input[name='calc_lamwidth']
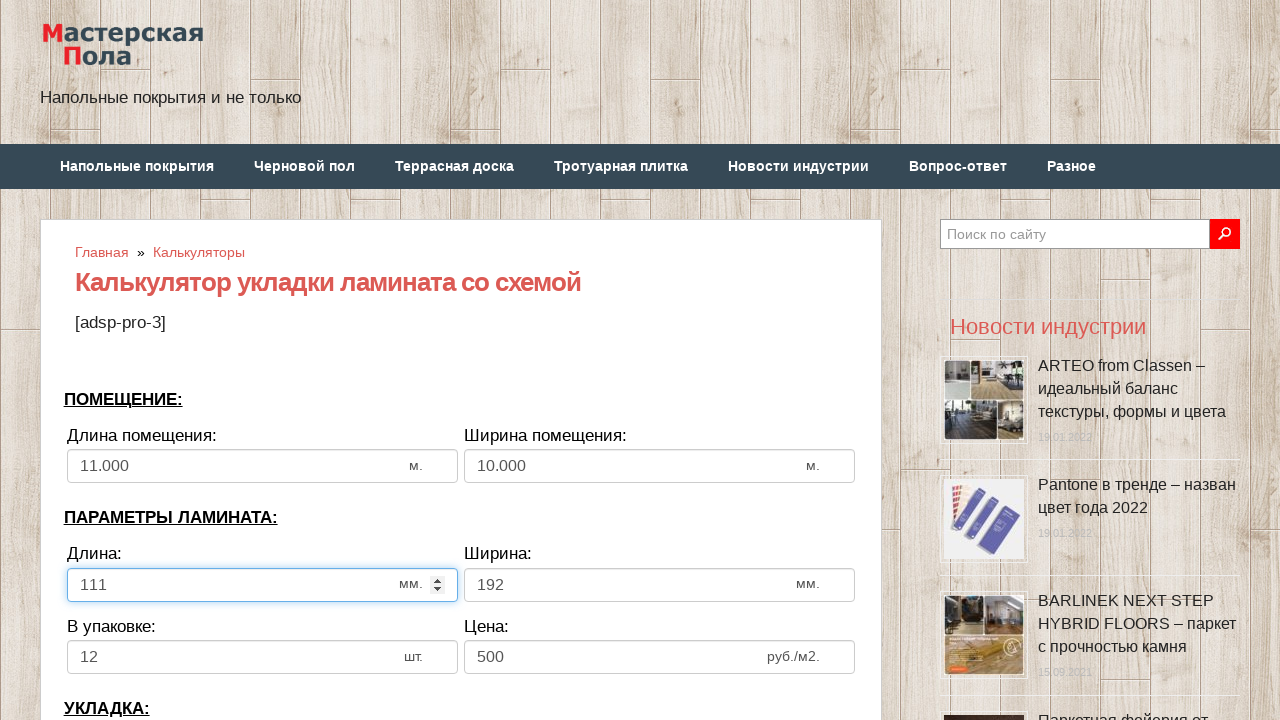

Cleared laminate height field on input[name='calc_lamheight']
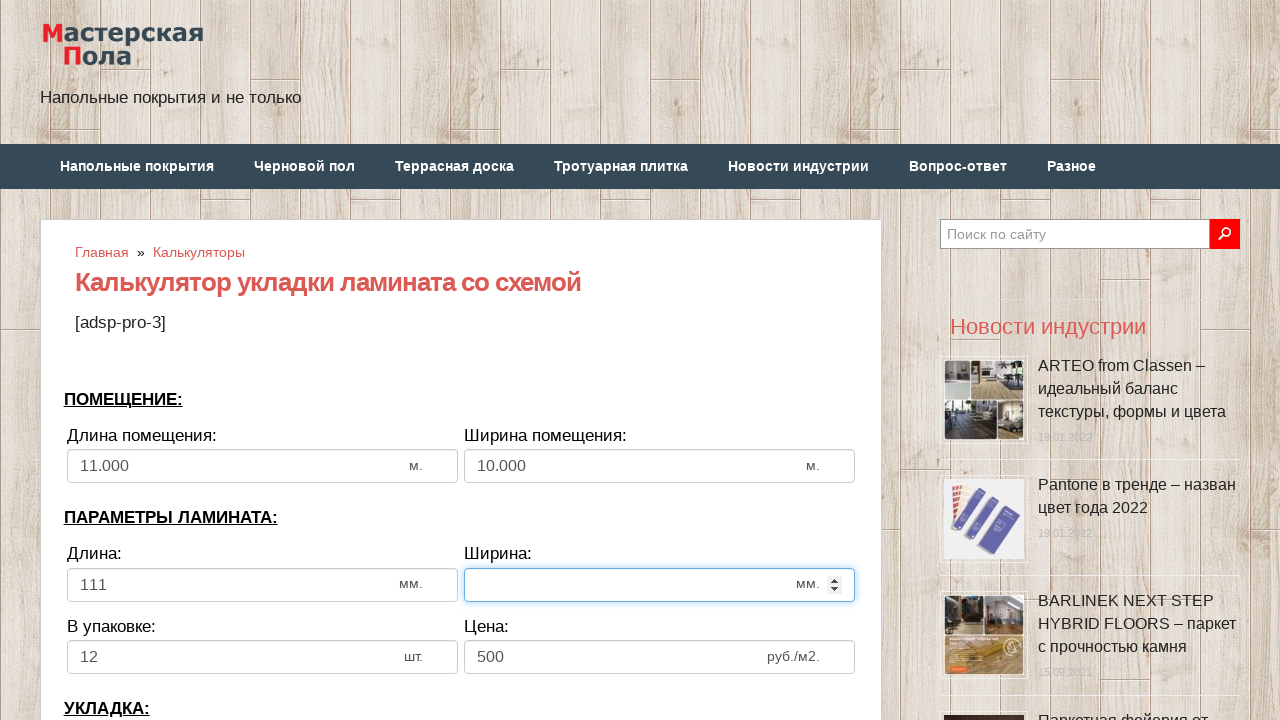

Filled laminate height with '56' on input[name='calc_lamheight']
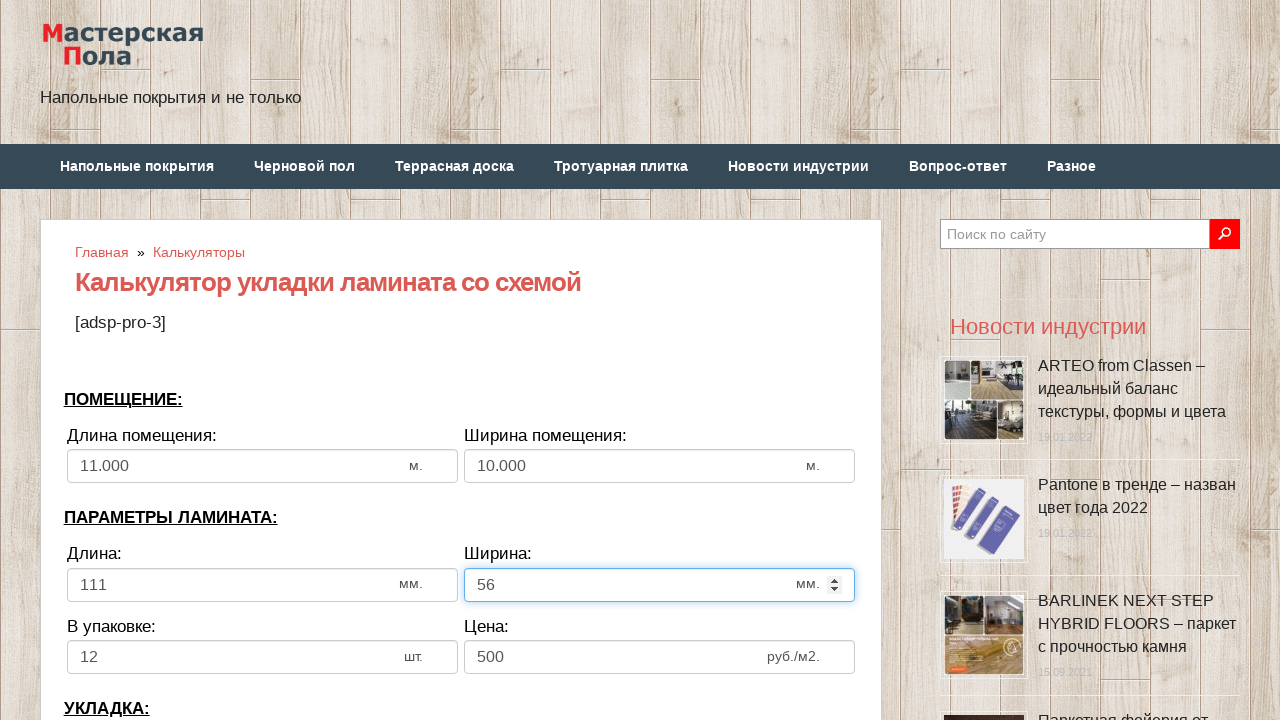

Cleared pieces in pack field on input[name='calc_inpack']
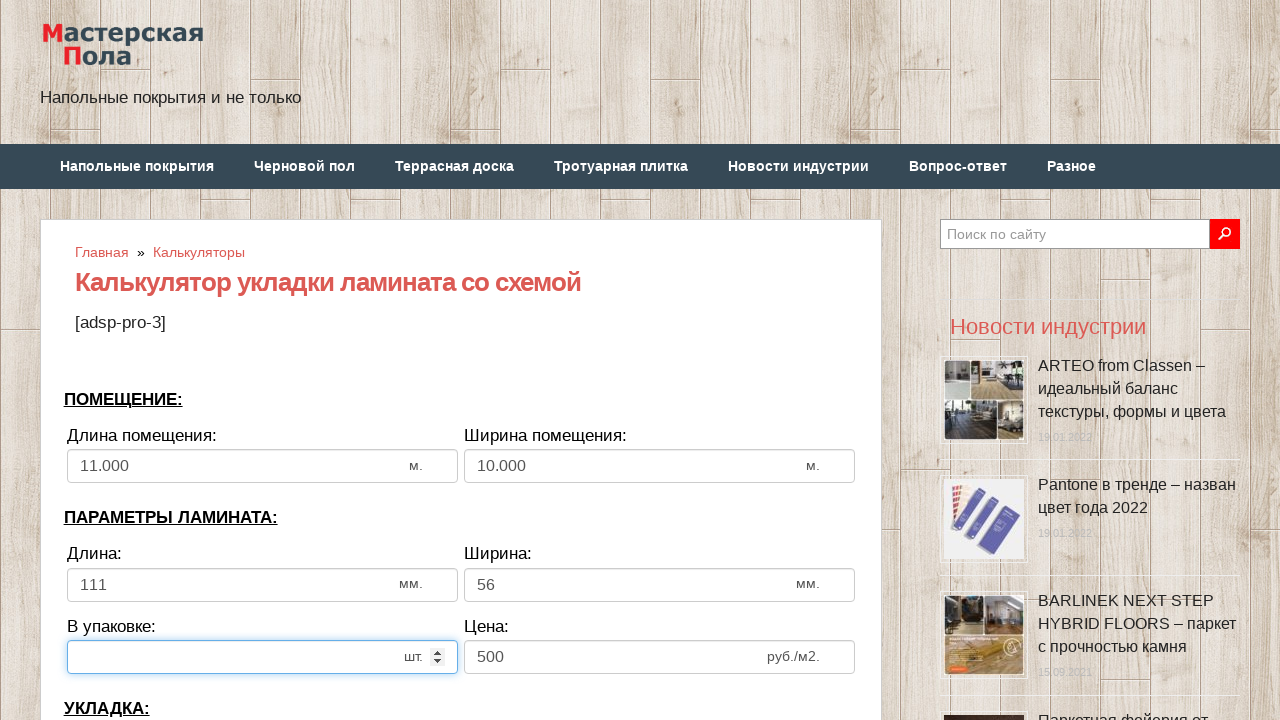

Filled pieces in pack with '11' on input[name='calc_inpack']
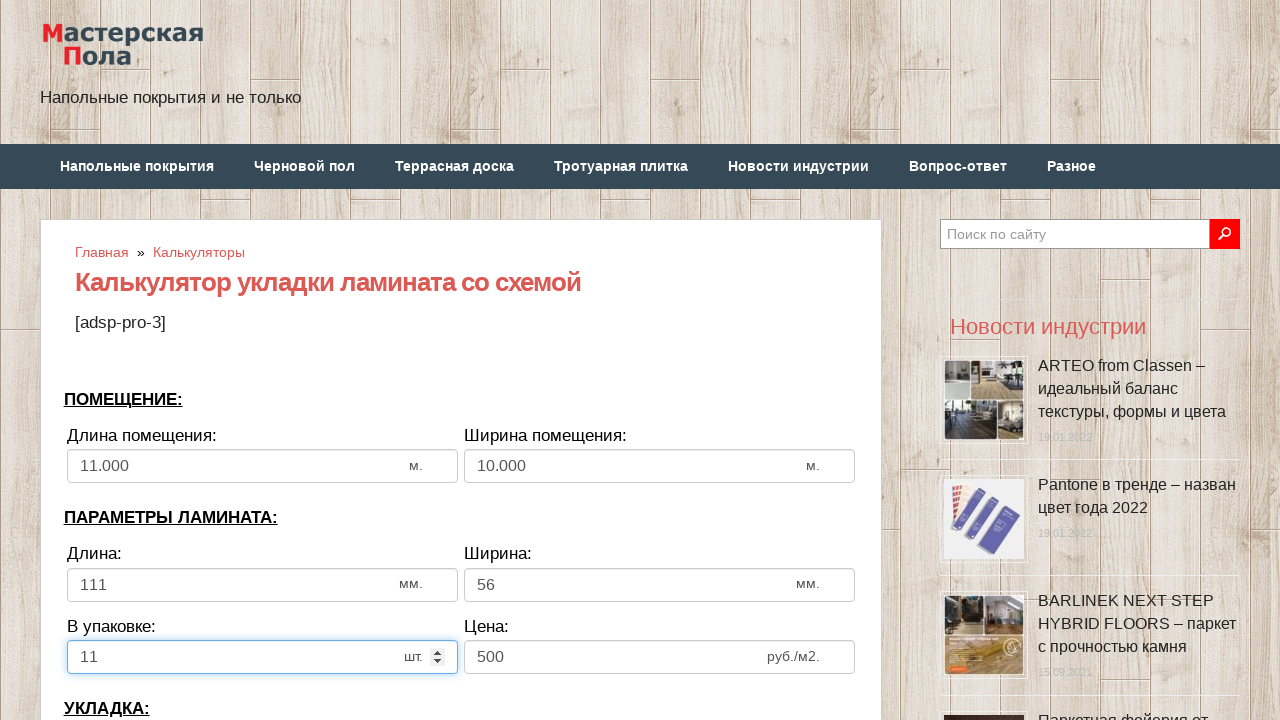

Cleared price field on input[name='calc_price']
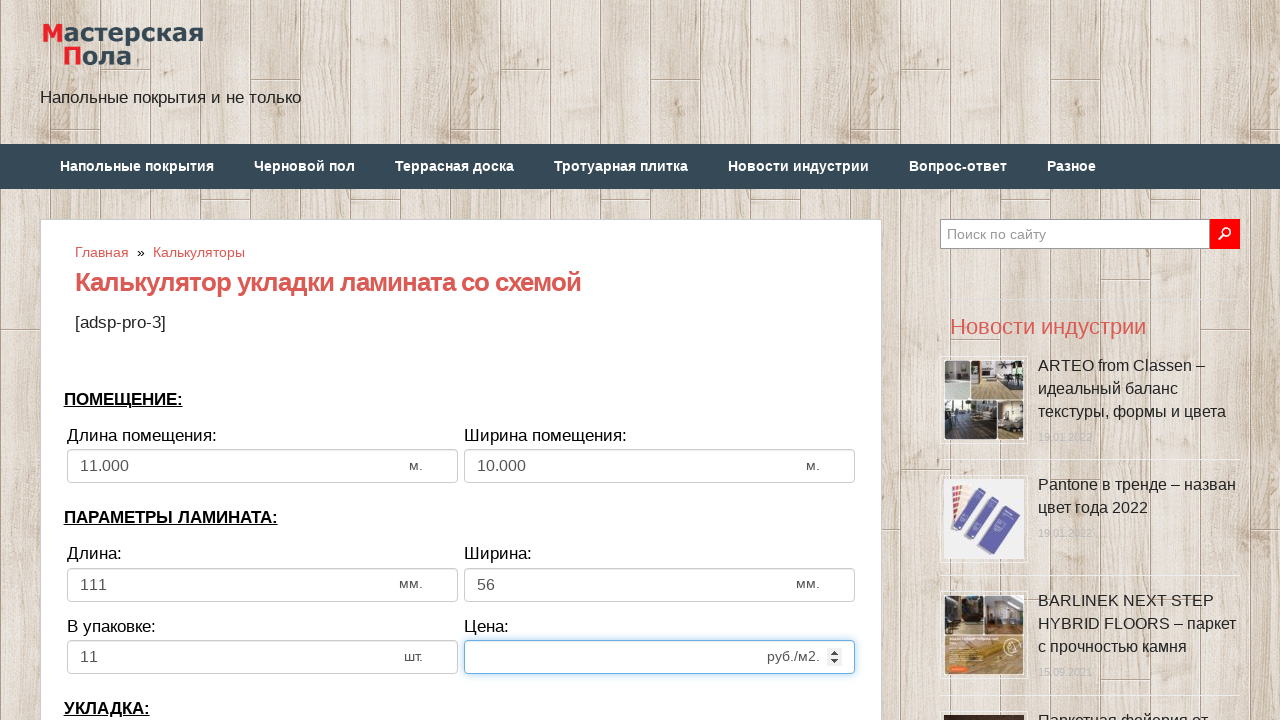

Filled price with '56' on input[name='calc_price']
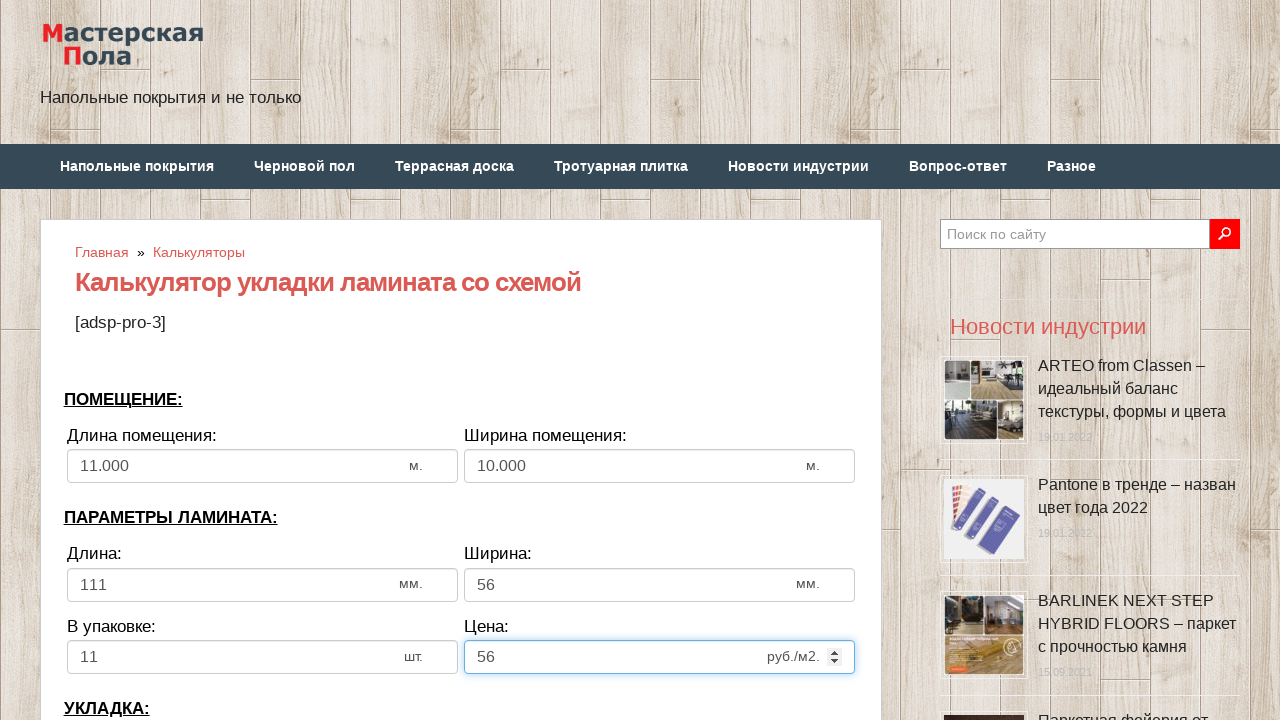

Selected laying direction 'by room length' (index 0) on select[name='calc_direct']
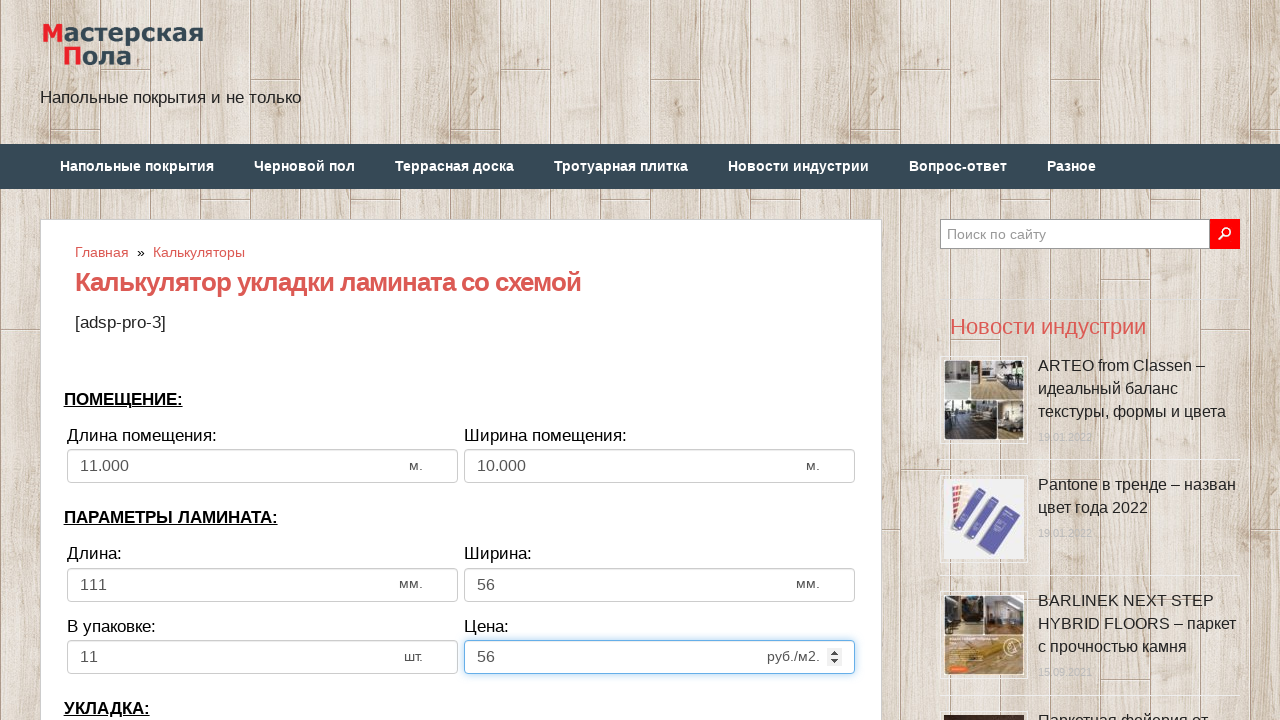

Cleared bias/offset field on input[name='calc_bias']
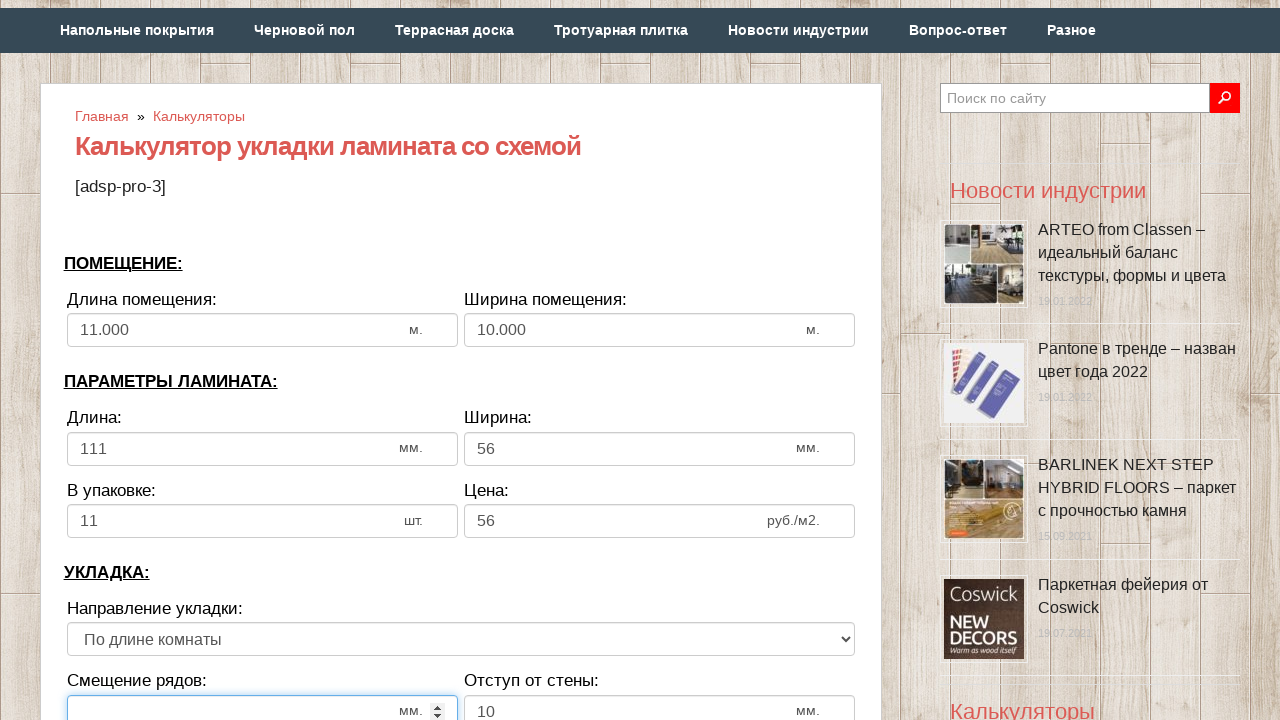

Filled bias/offset with '11' on input[name='calc_bias']
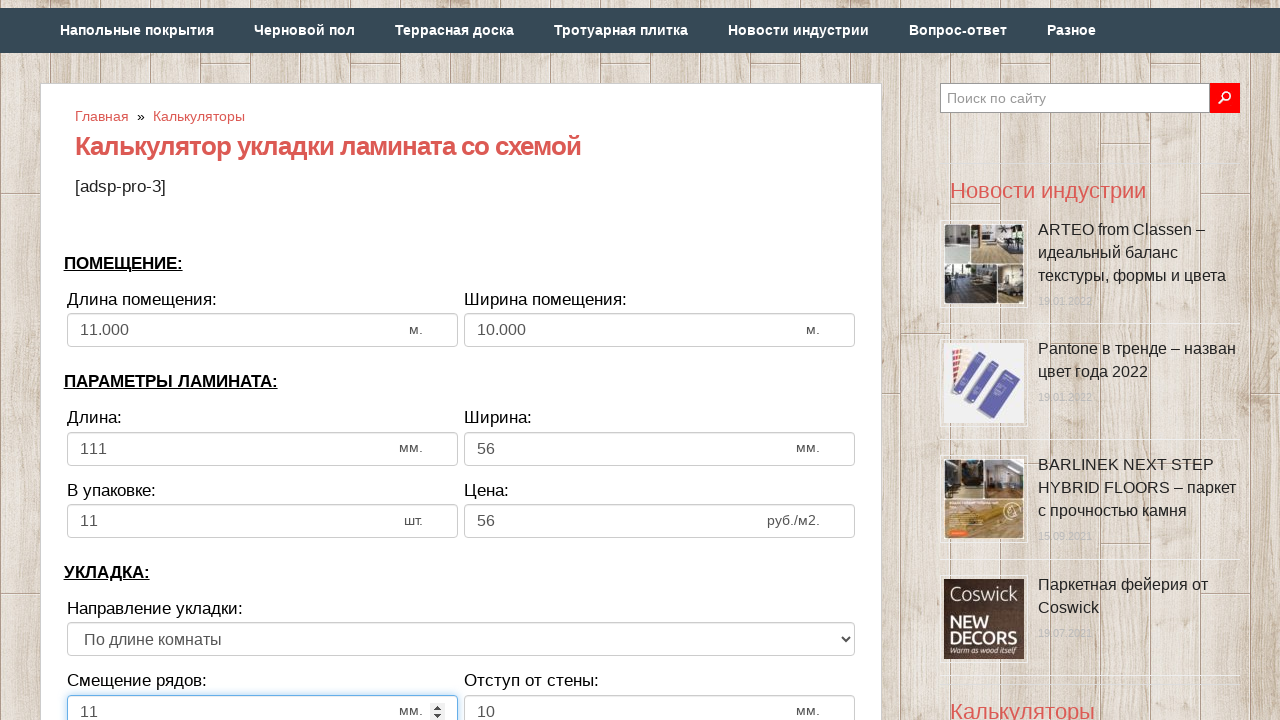

Cleared wall distance field on input[name='calc_walldist']
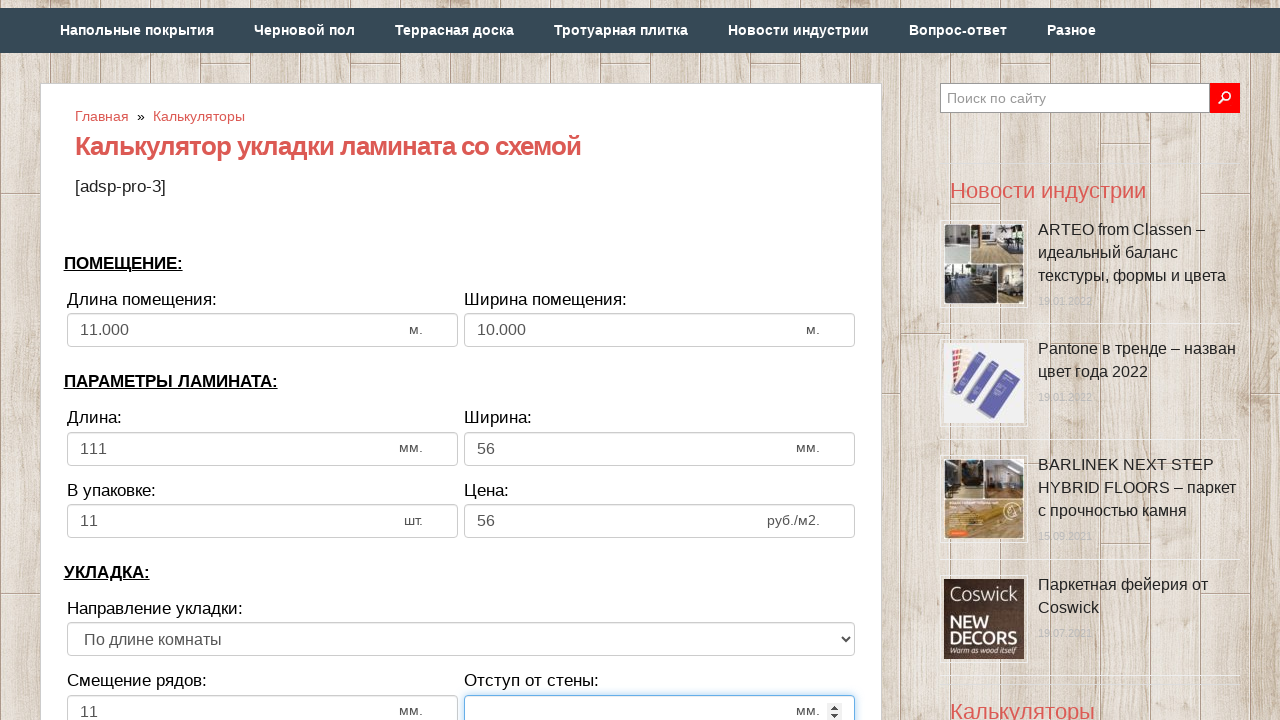

Filled wall distance with '11' on input[name='calc_walldist']
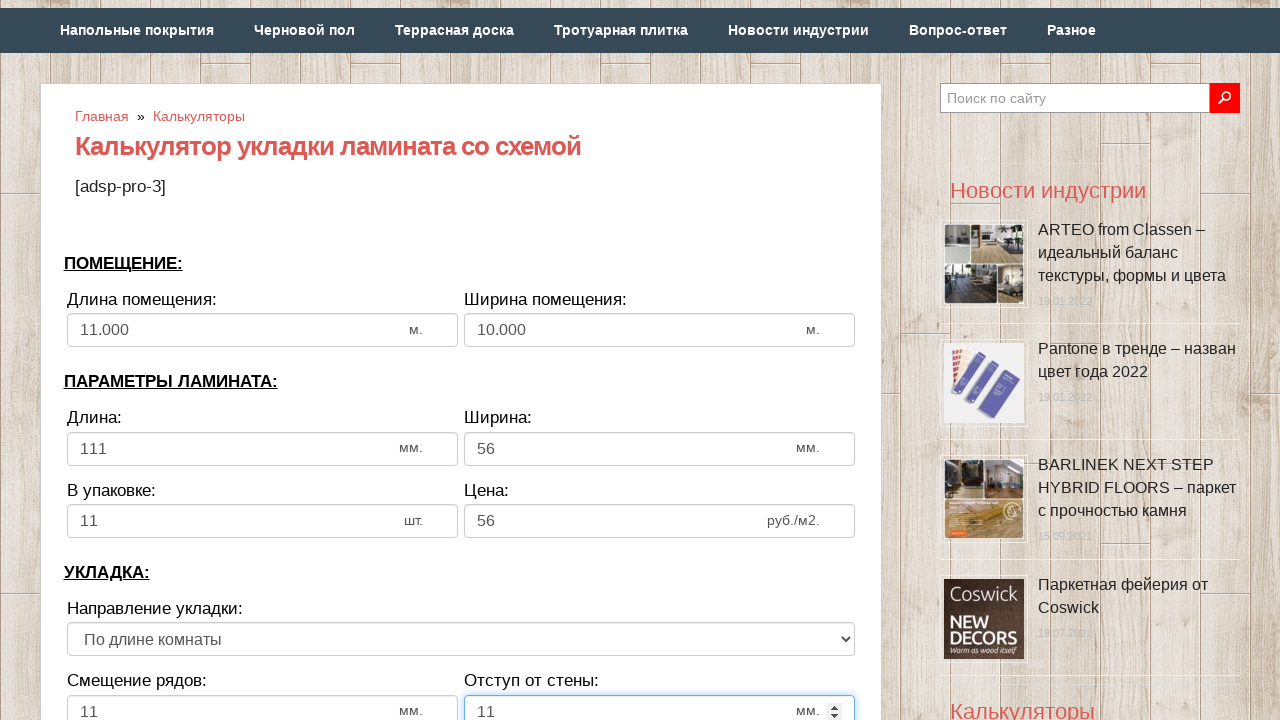

Clicked calculate button at (461, 361) on .btn-secondary
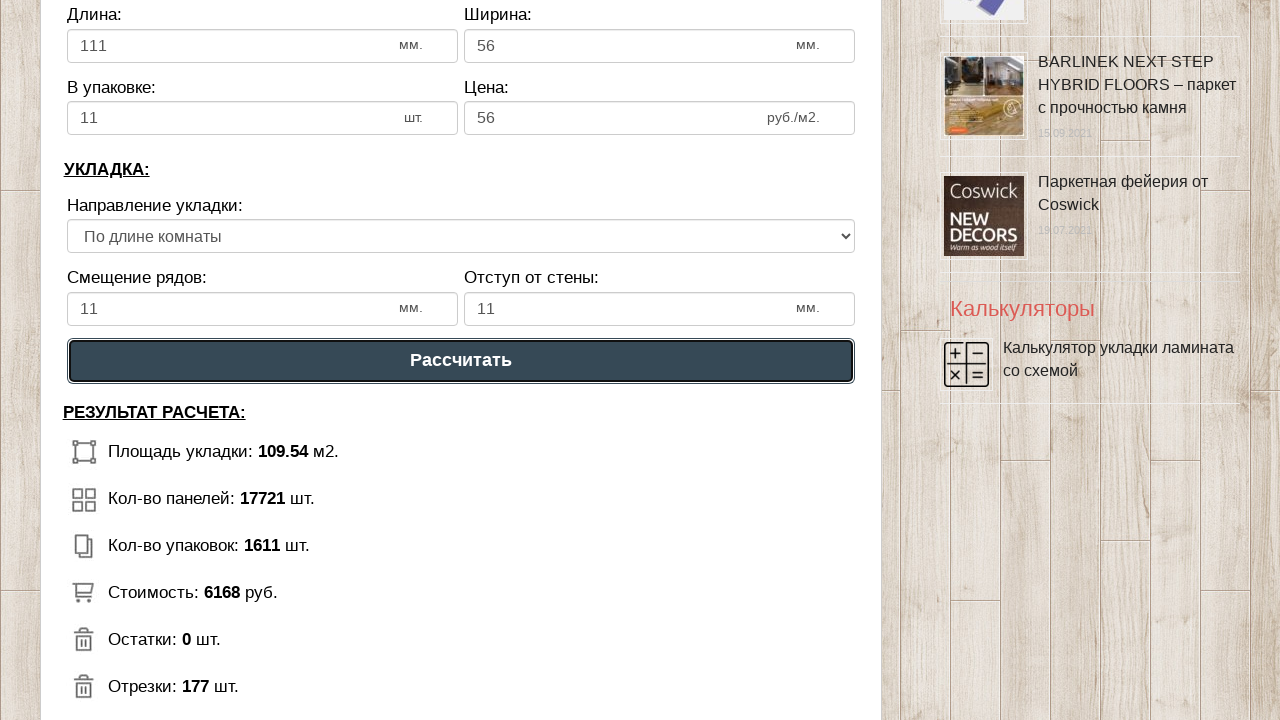

Panel count result element loaded
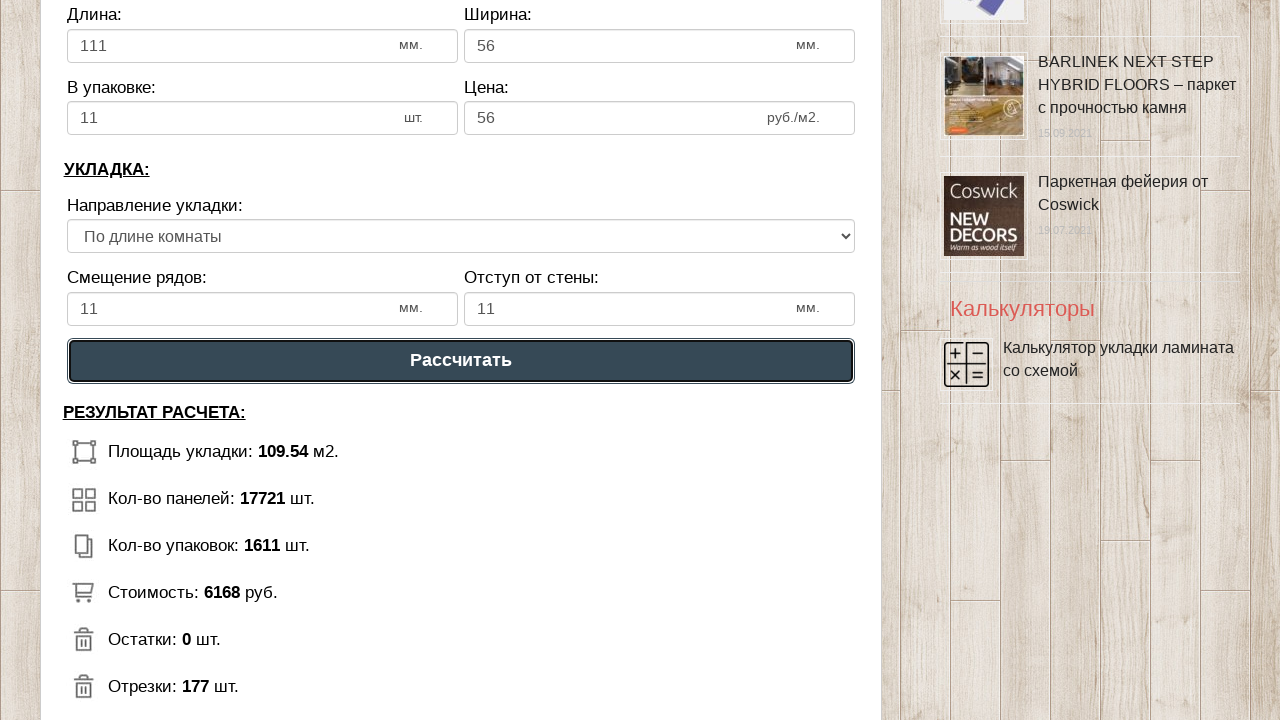

Price result element loaded
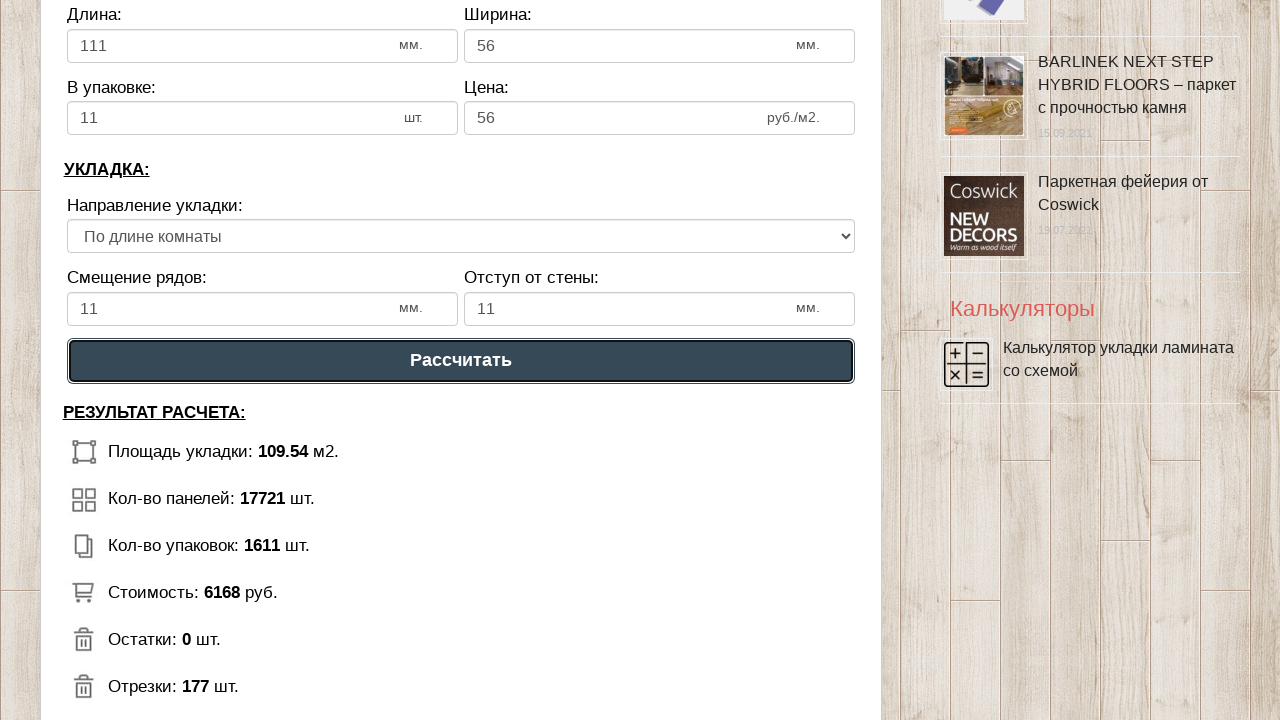

Laminate area result element loaded
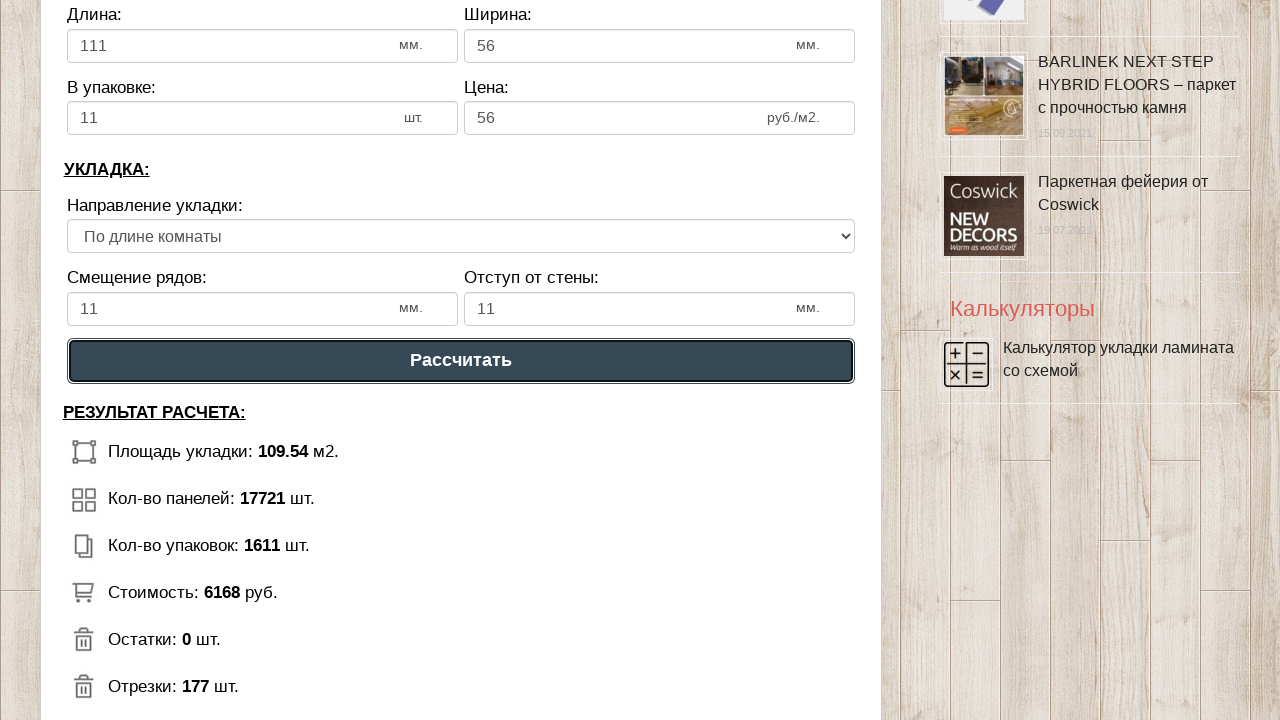

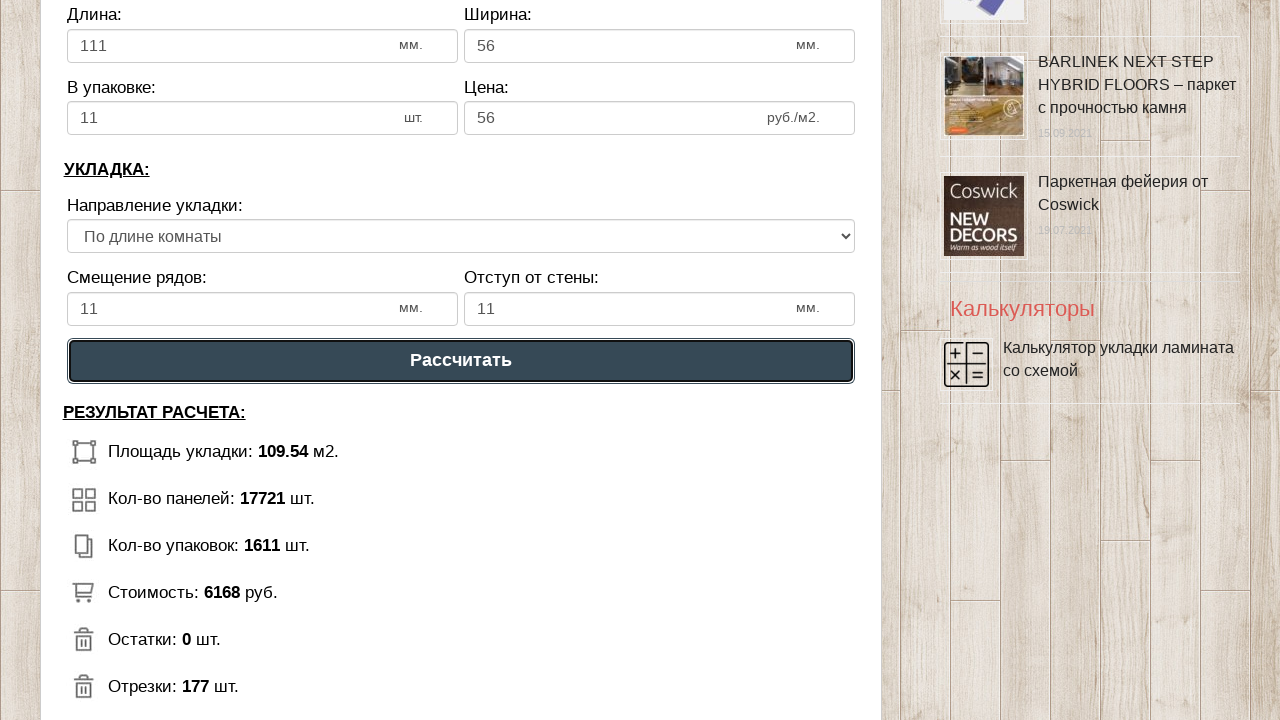